Tests that clicking the "Due" column header twice sorts the numeric values in descending order.

Starting URL: http://the-internet.herokuapp.com/tables

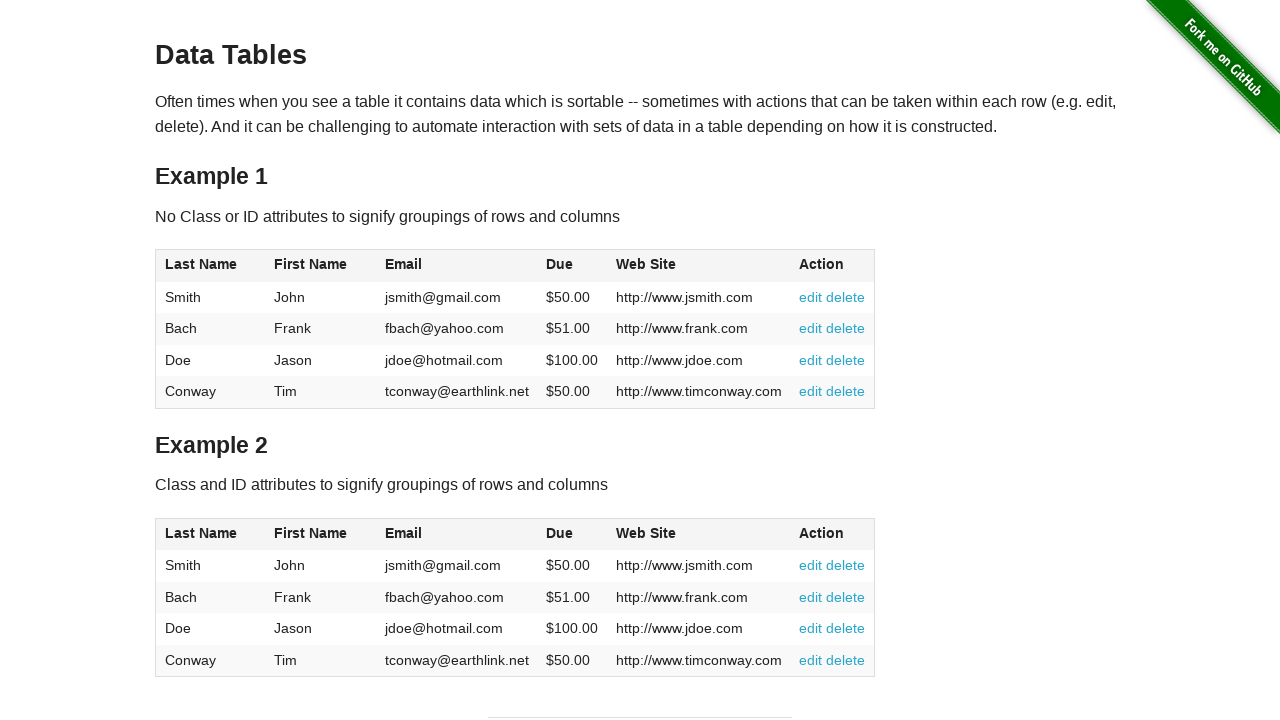

Clicked Due column header first time to sort in ascending order at (572, 266) on #table1 thead tr th:nth-of-type(4)
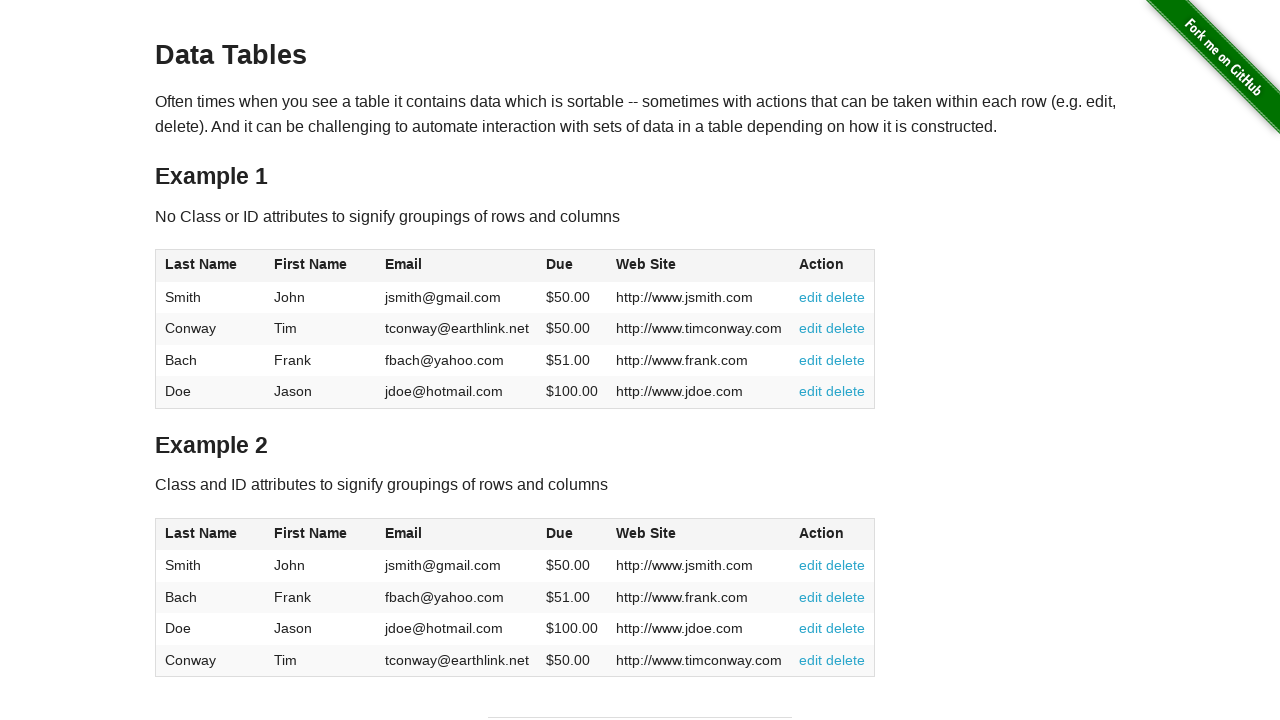

Clicked Due column header second time to sort in descending order at (572, 266) on #table1 thead tr th:nth-of-type(4)
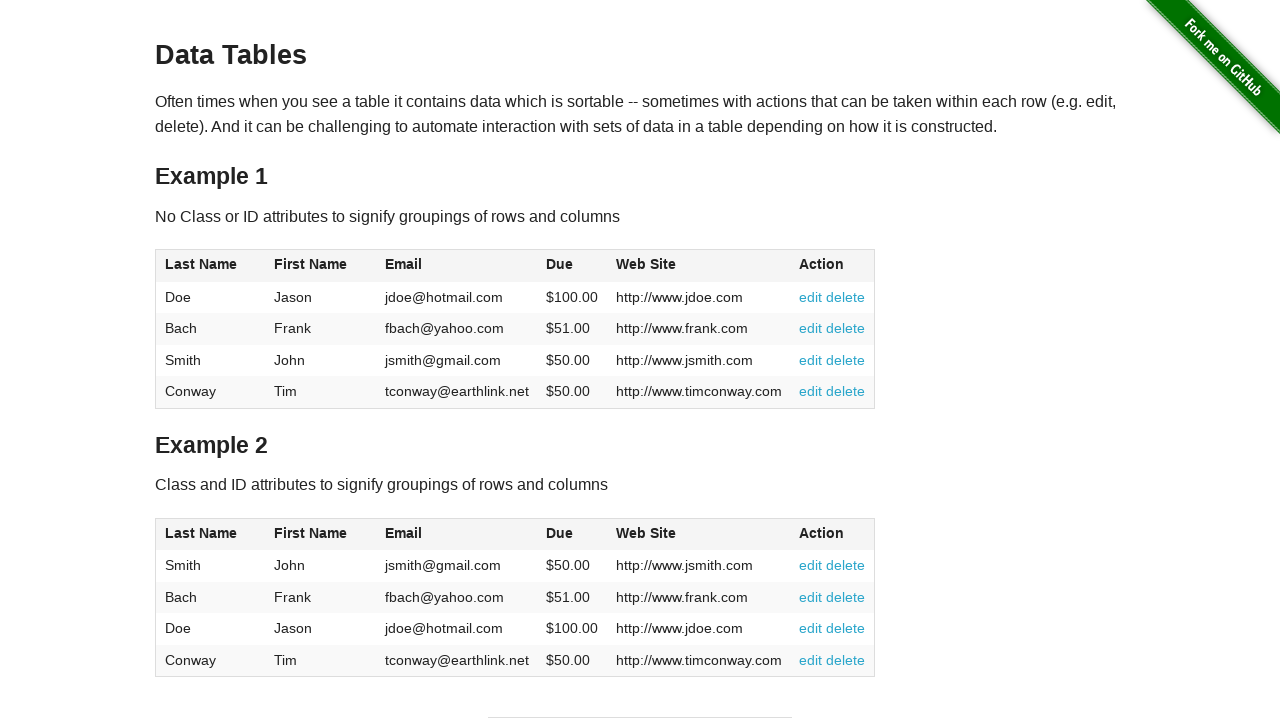

Table data loaded and Due column values are displayed in descending order
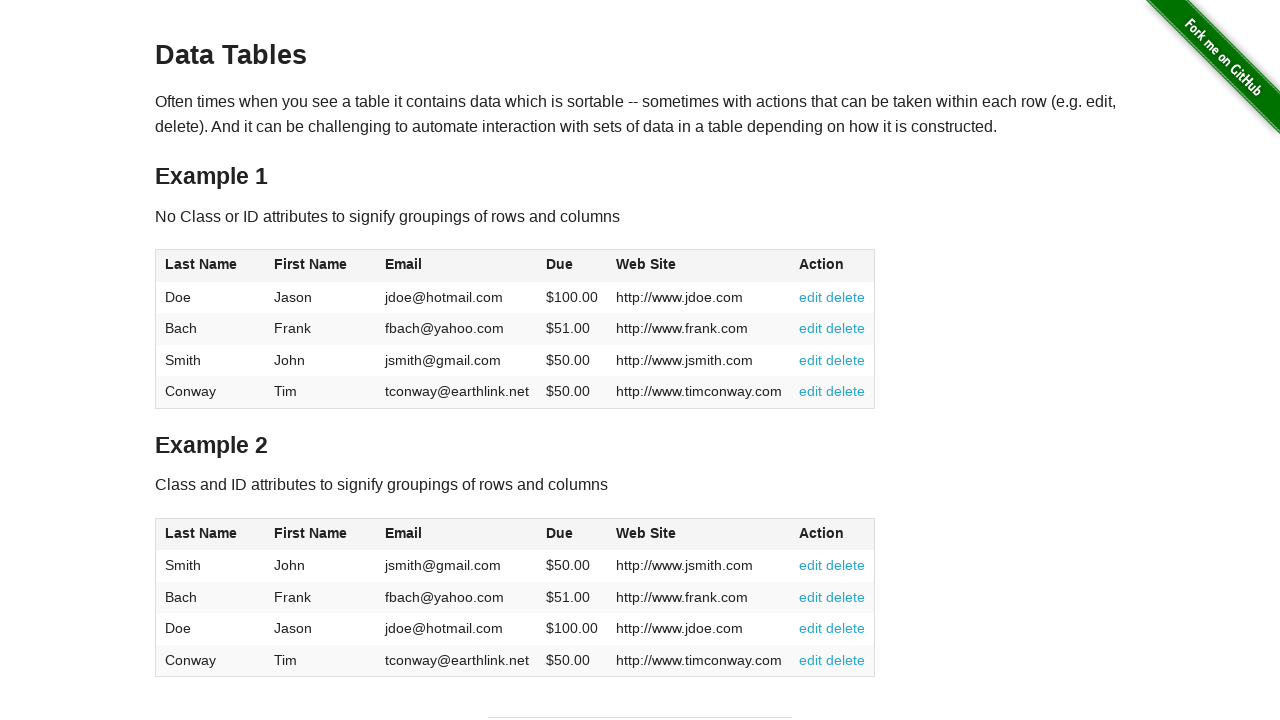

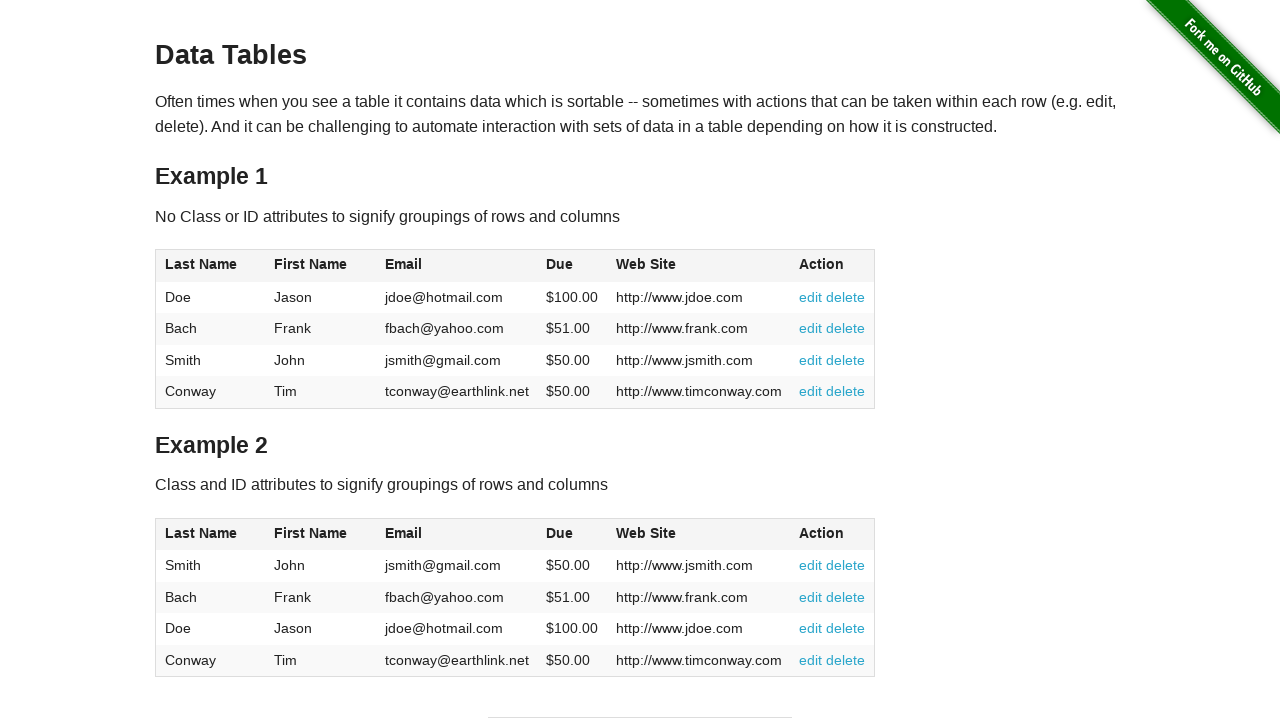